Tests the practice form by filling in personal details (name, email, gender, mobile, date of birth, subjects, hobbies, address) and submitting the form, then verifies the submission confirmation modal appears.

Starting URL: https://demoqa.com/automation-practice-form

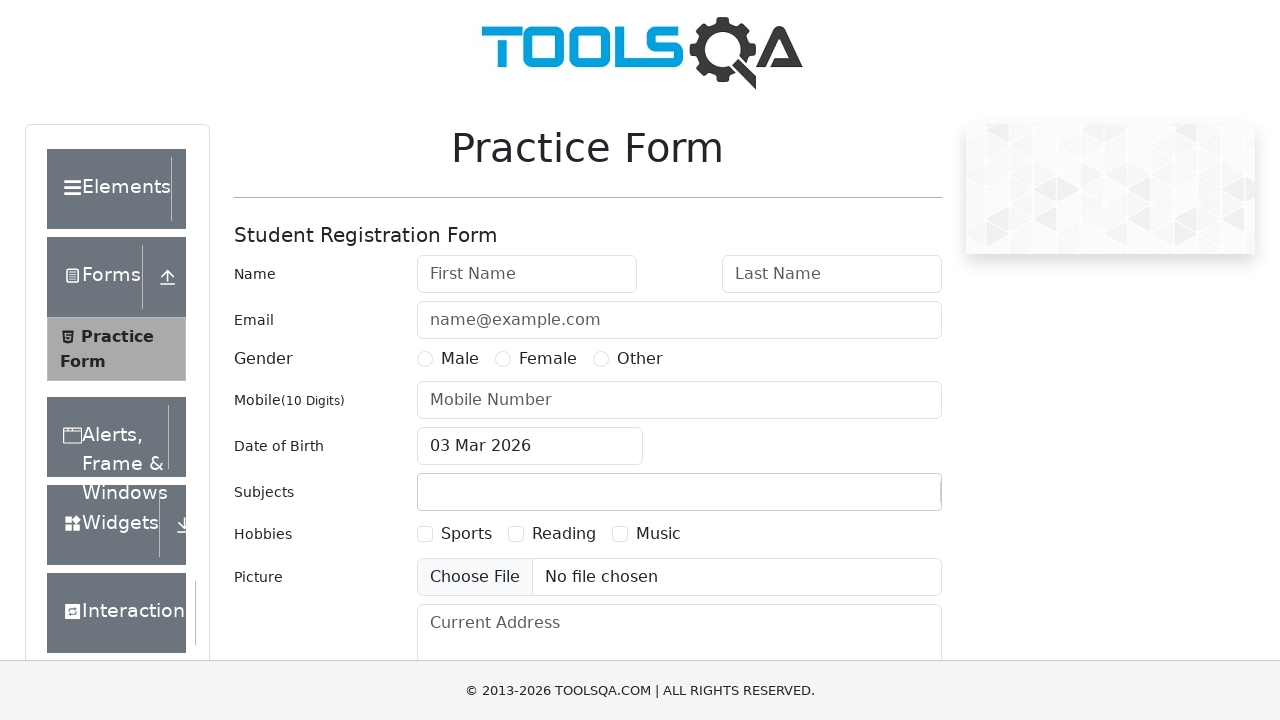

Waited for practice form to load - firstName field is present
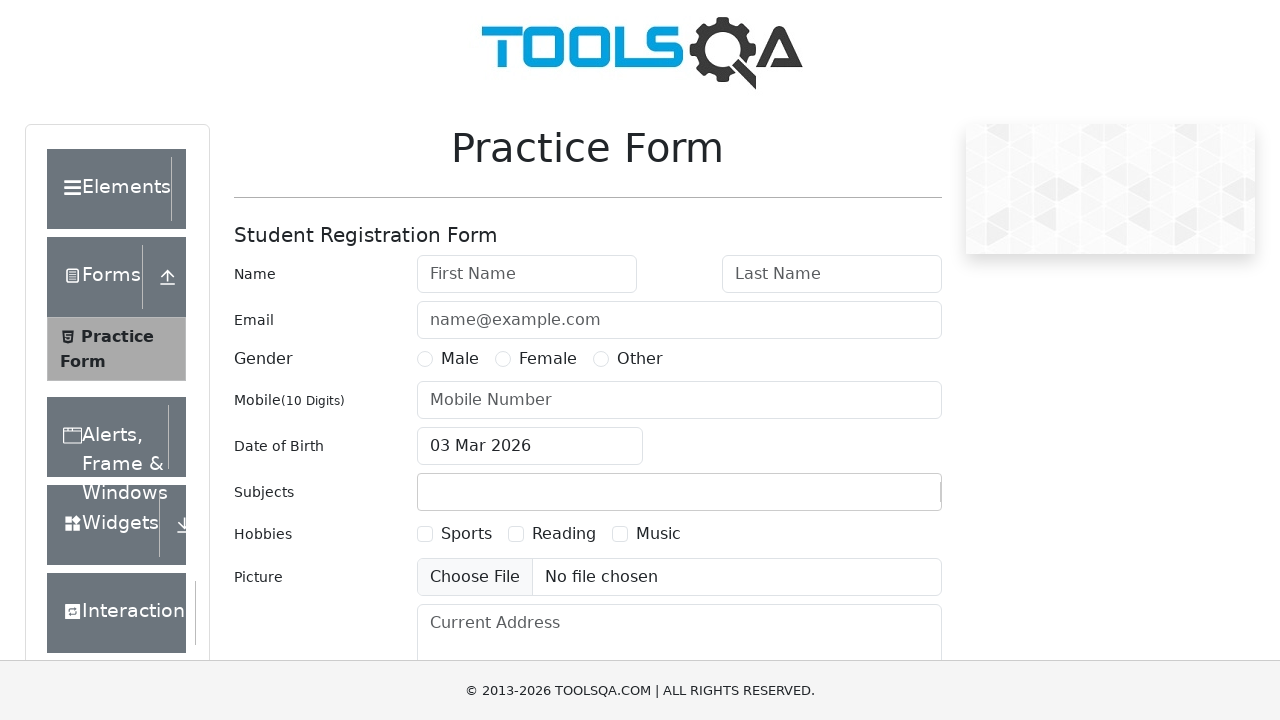

Removed ads and fixed banners from page
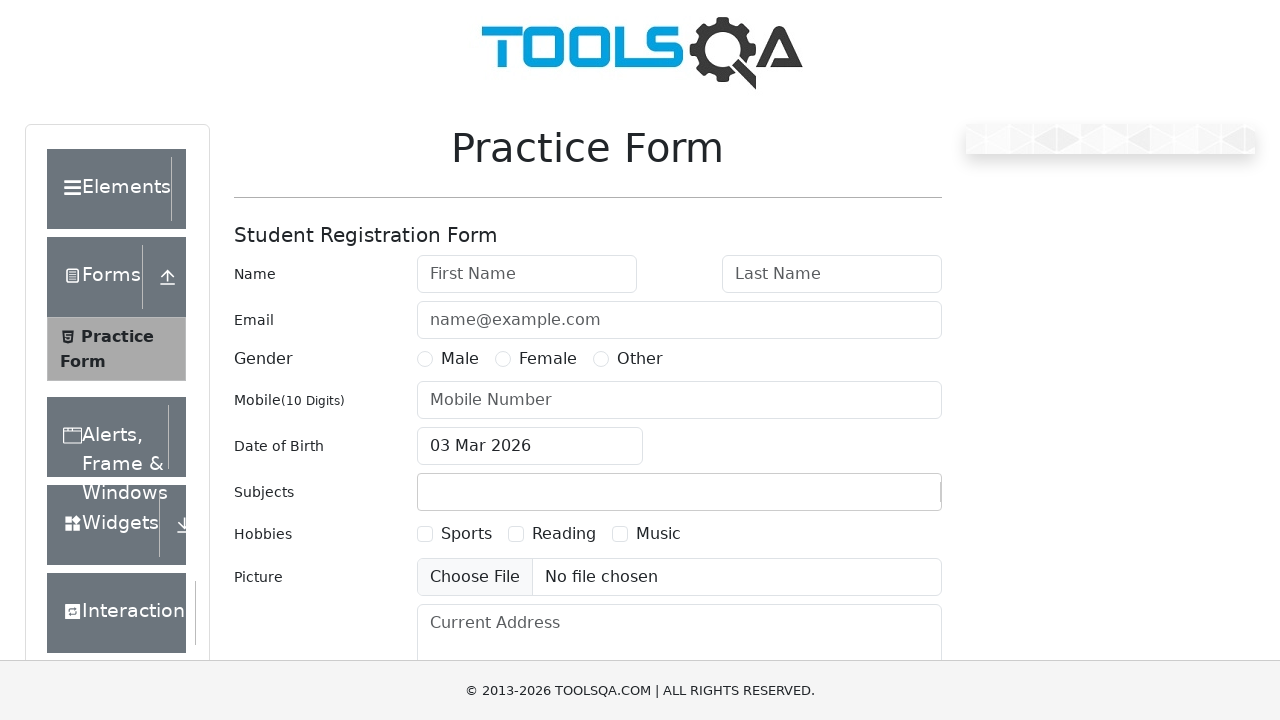

Filled first name field with 'Michael' on #firstName
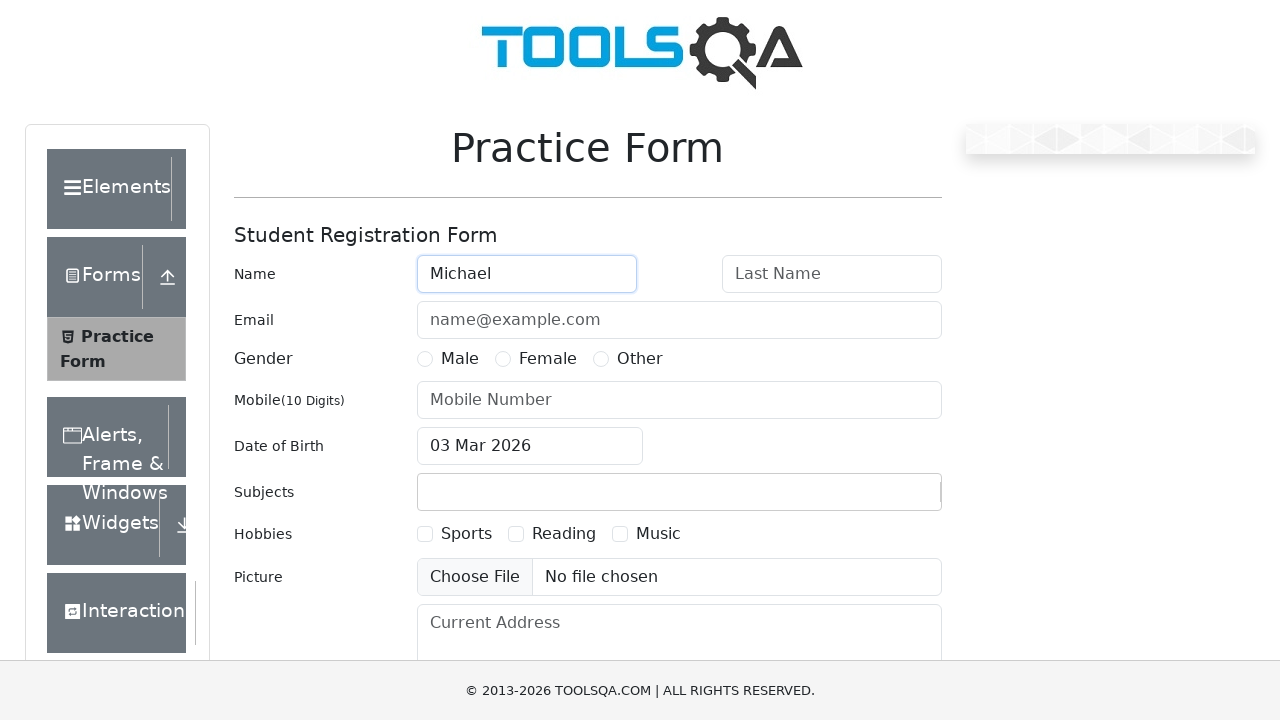

Filled last name field with 'Anderson' on #lastName
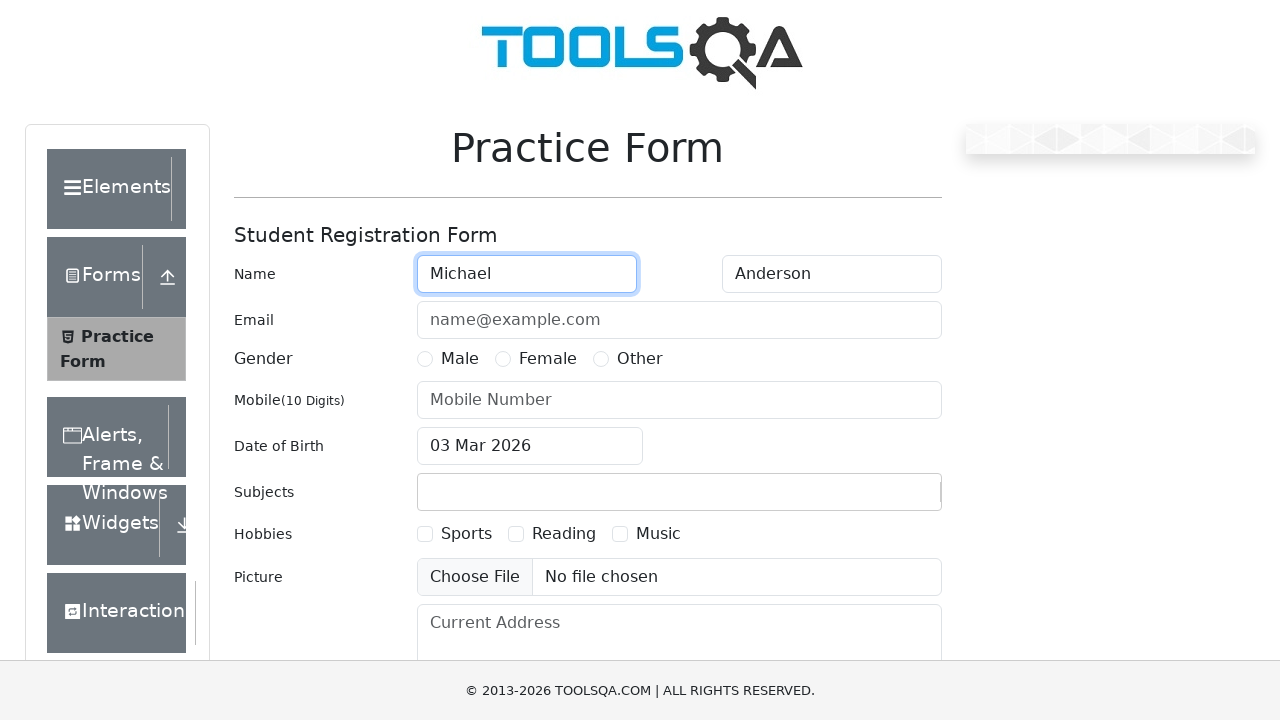

Filled email field with 'michael.anderson@example.com' on #userEmail
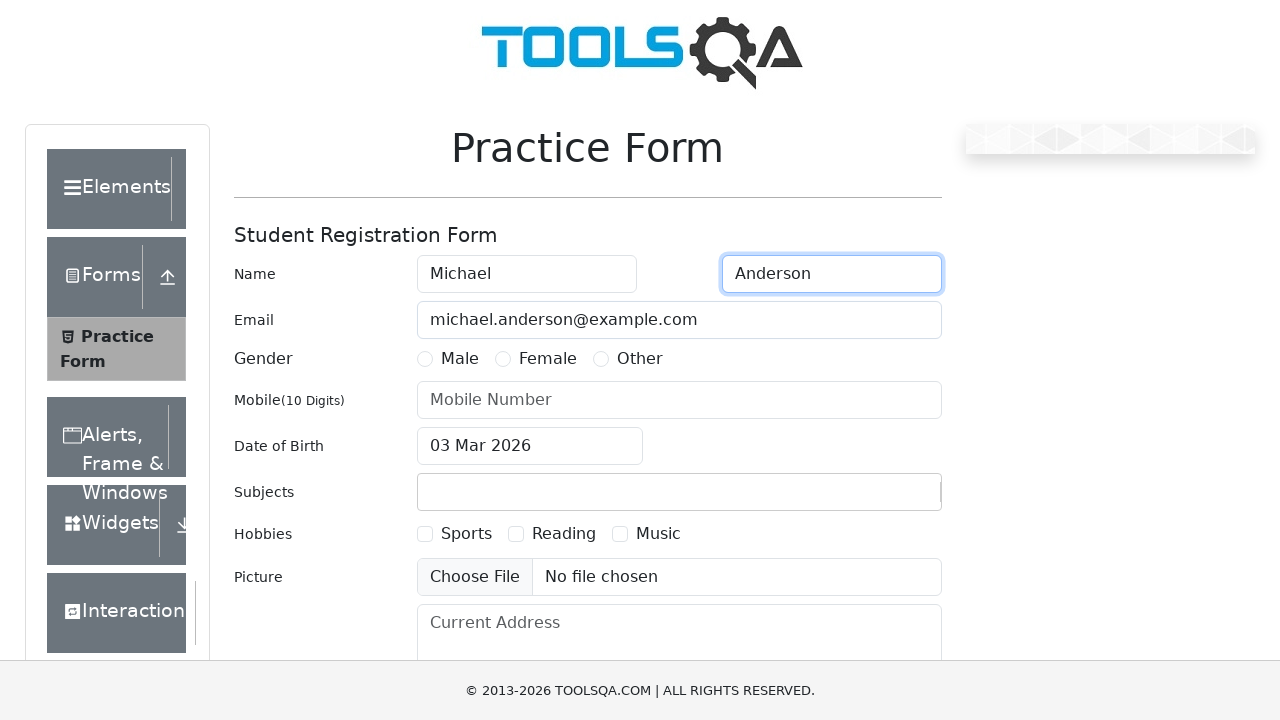

Selected 'Male' gender option at (460, 359) on xpath=//label[text()='Male']
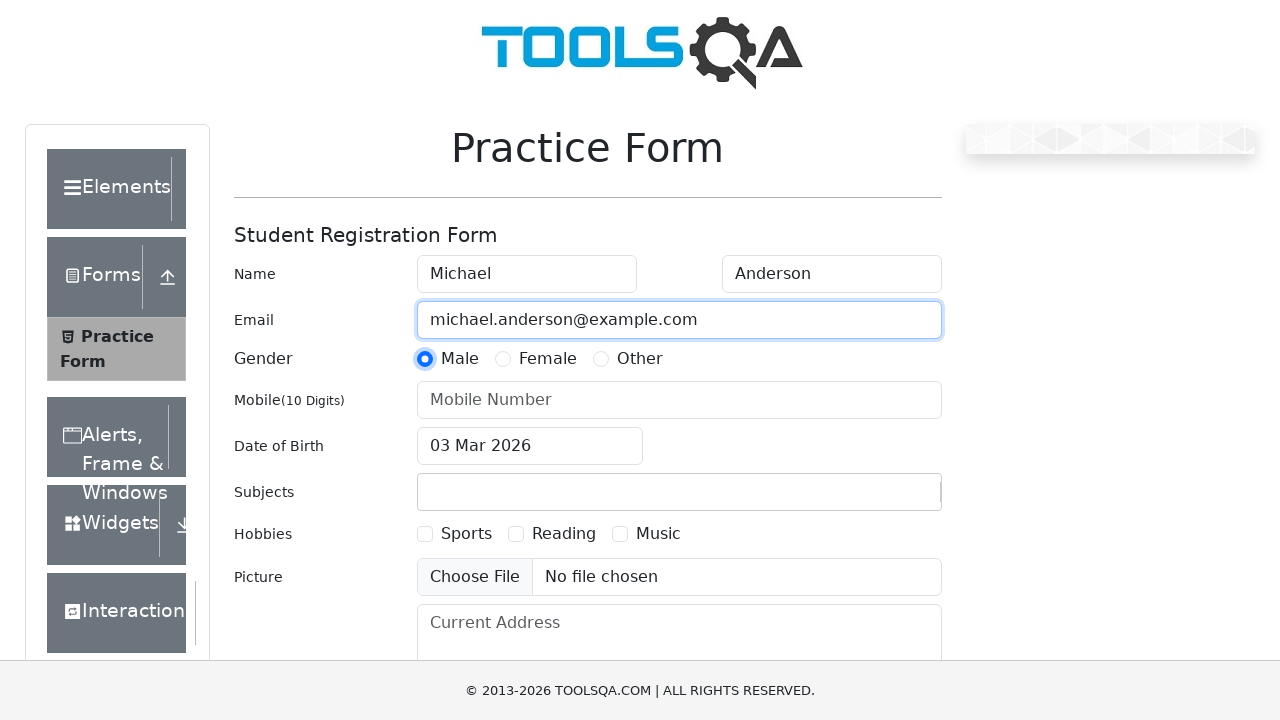

Filled mobile number field with '3125559847' on #userNumber
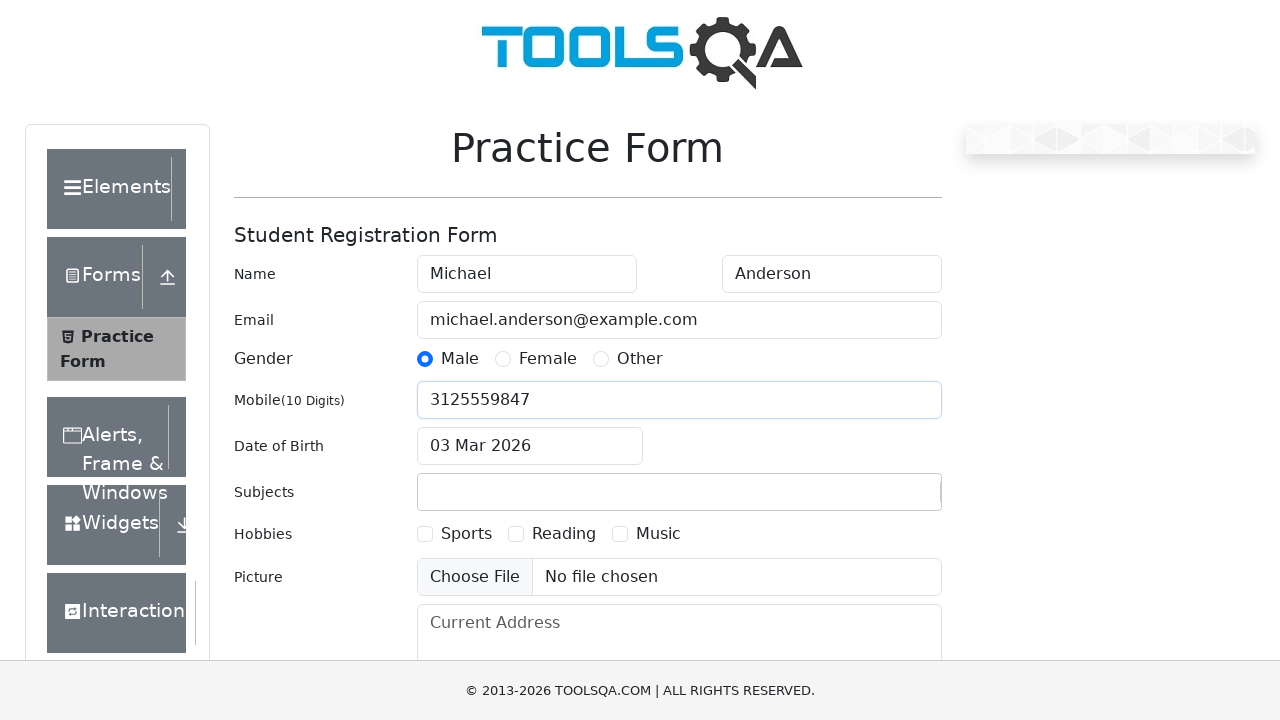

Scrolled down by 400 pixels to reveal date of birth field
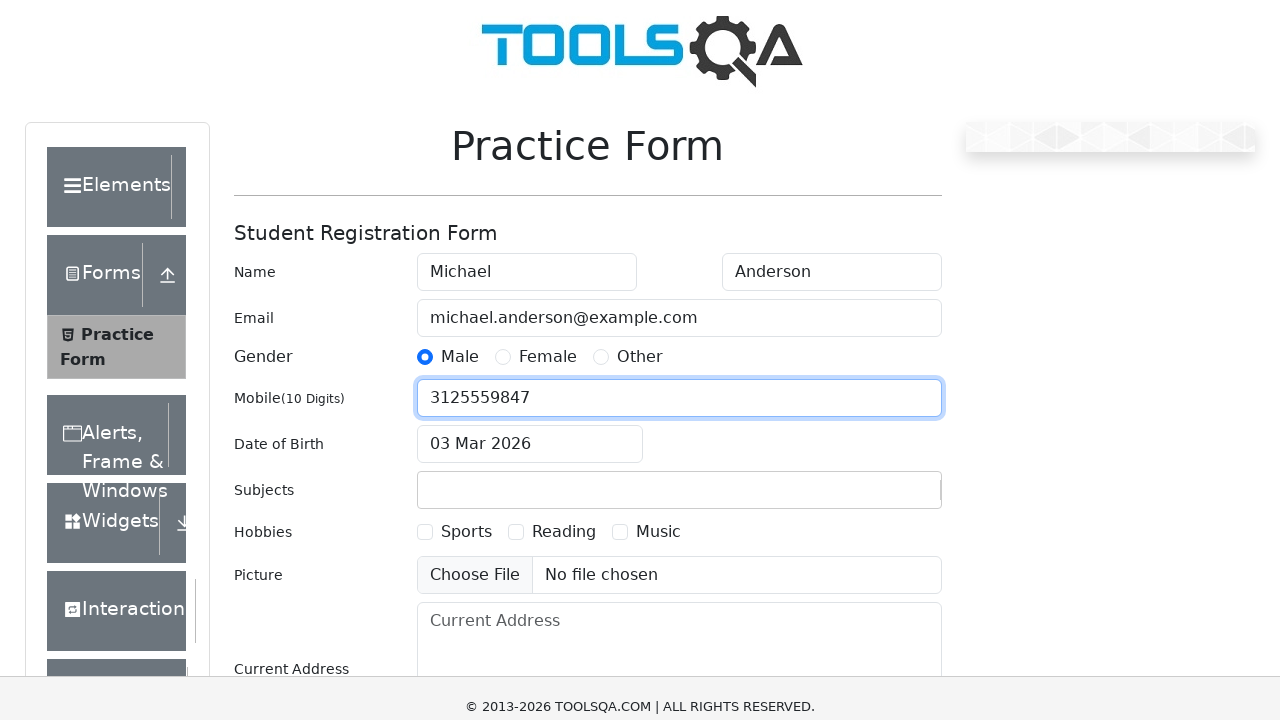

Clicked date of birth input field to open date picker at (530, 168) on #dateOfBirthInput
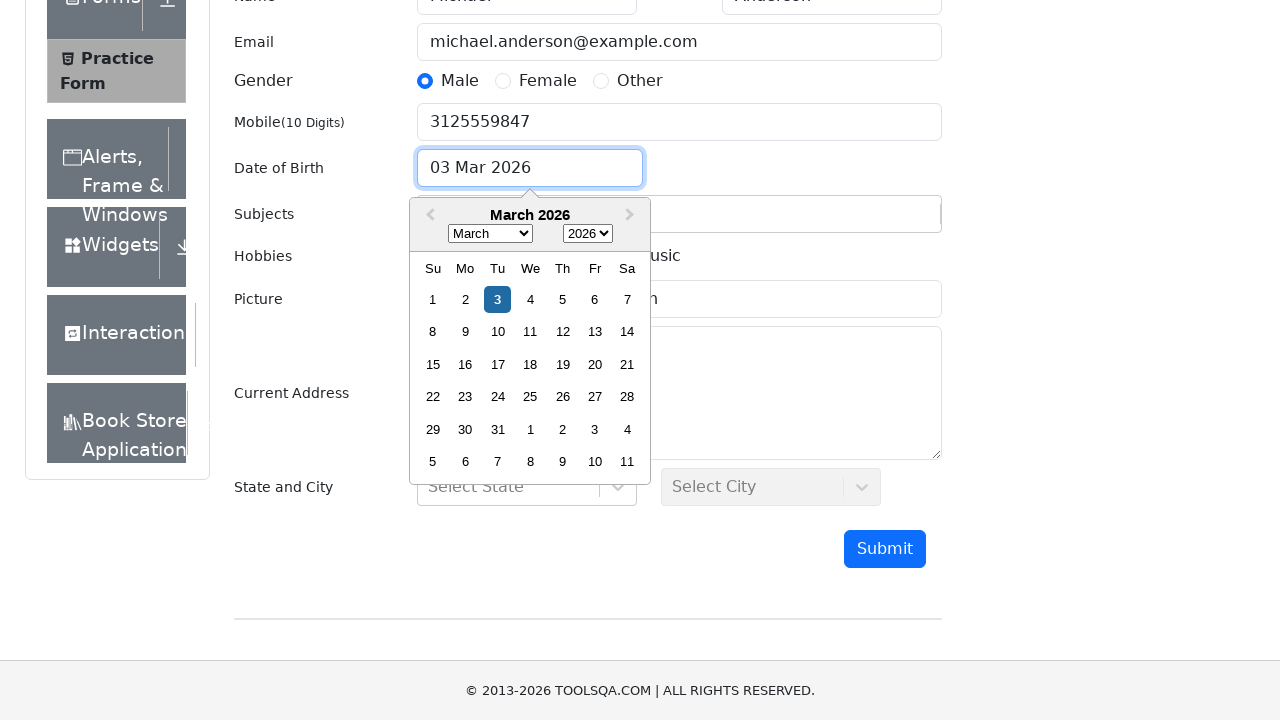

Selected day 15 from the date picker calendar at (433, 364) on .react-datepicker__day--015
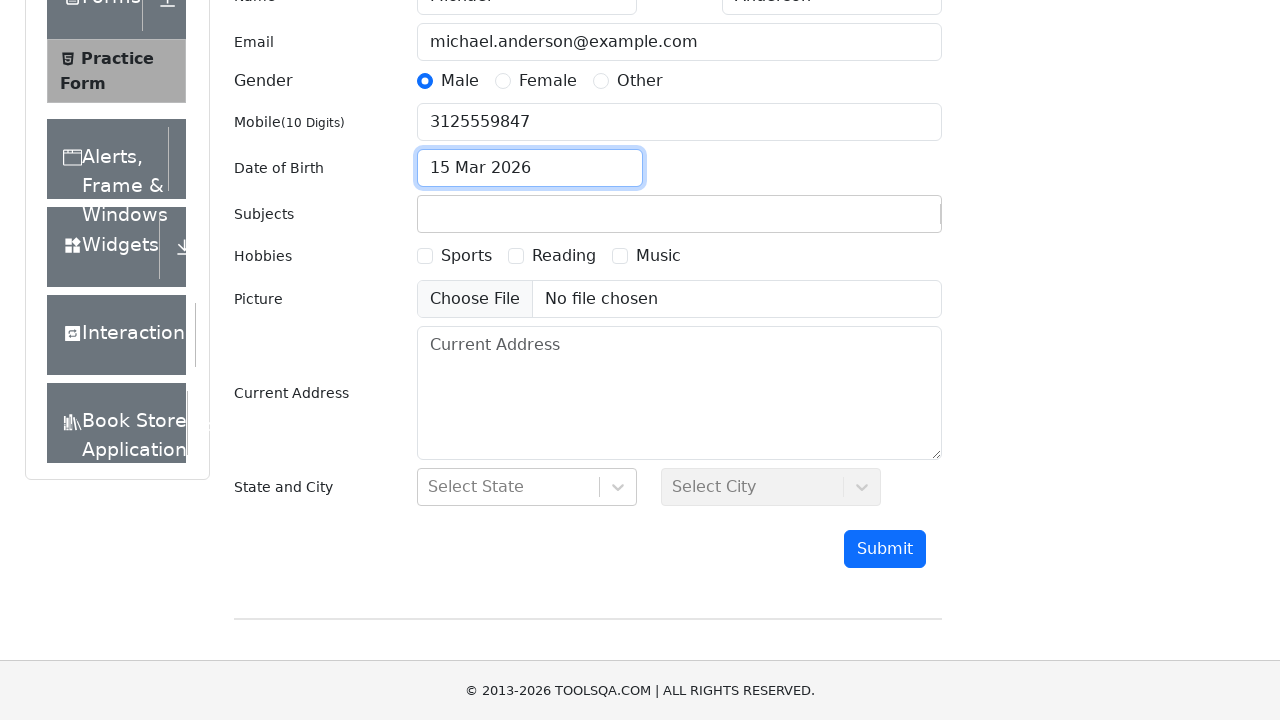

Filled subjects field with 'Maths' on #subjectsInput
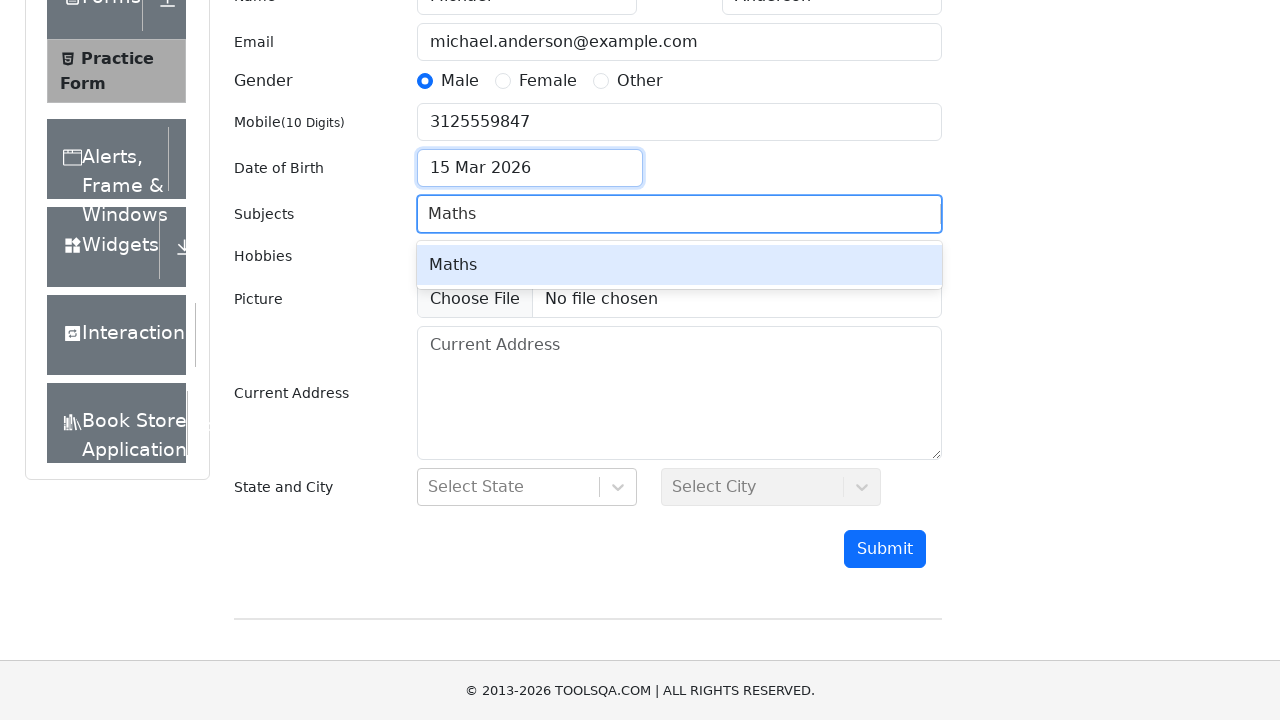

Pressed Enter to confirm subject selection
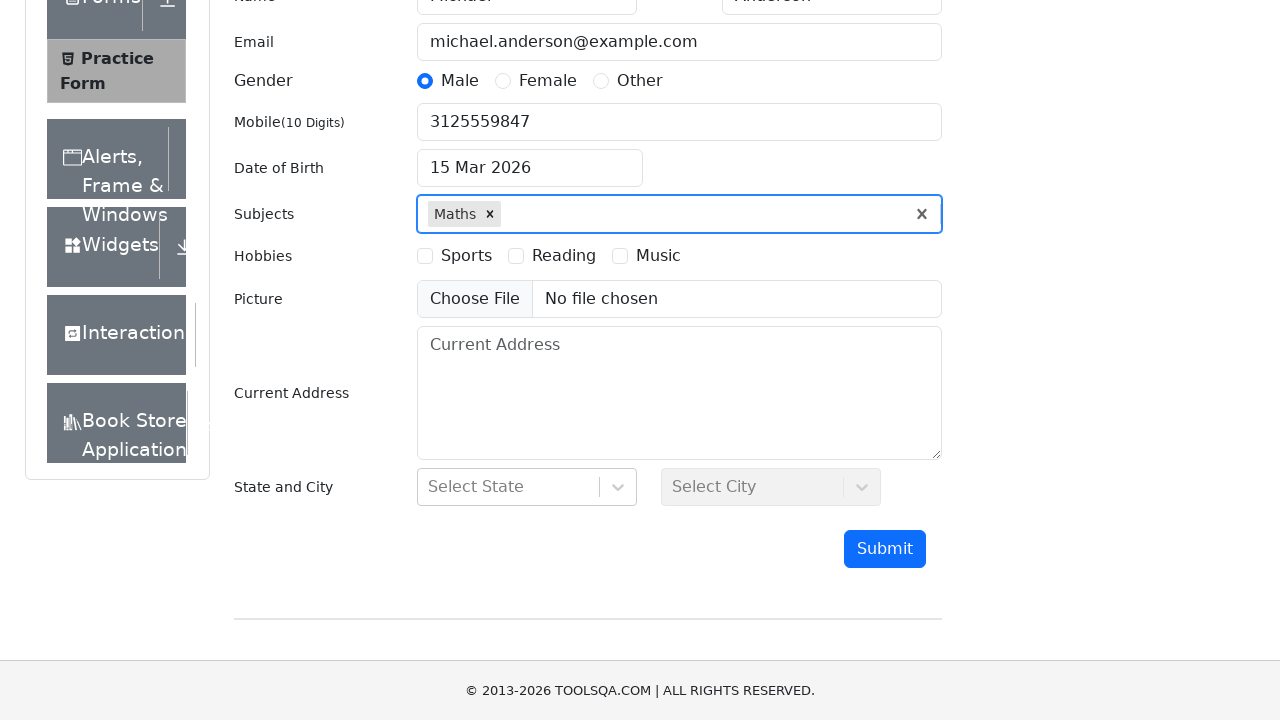

Selected 'Sports' hobby checkbox at (466, 256) on xpath=//label[text()='Sports']
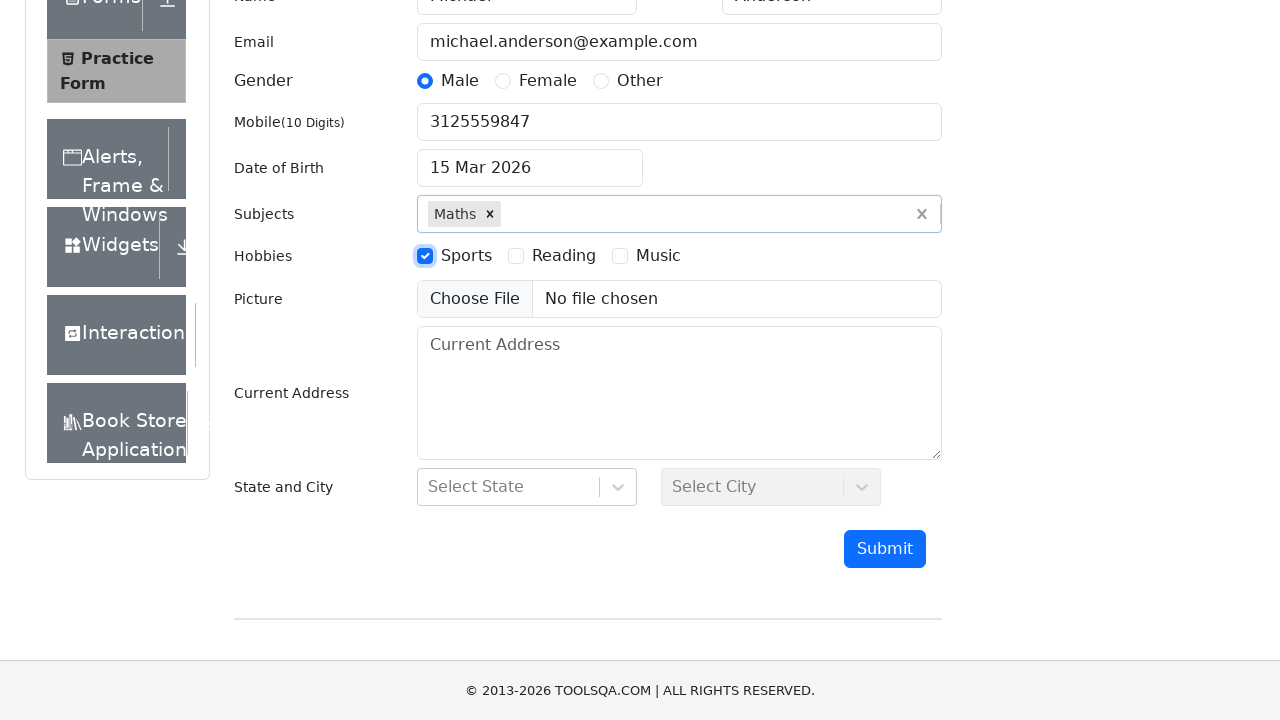

Filled current address field with 'Karachi, Pakistan' on #currentAddress
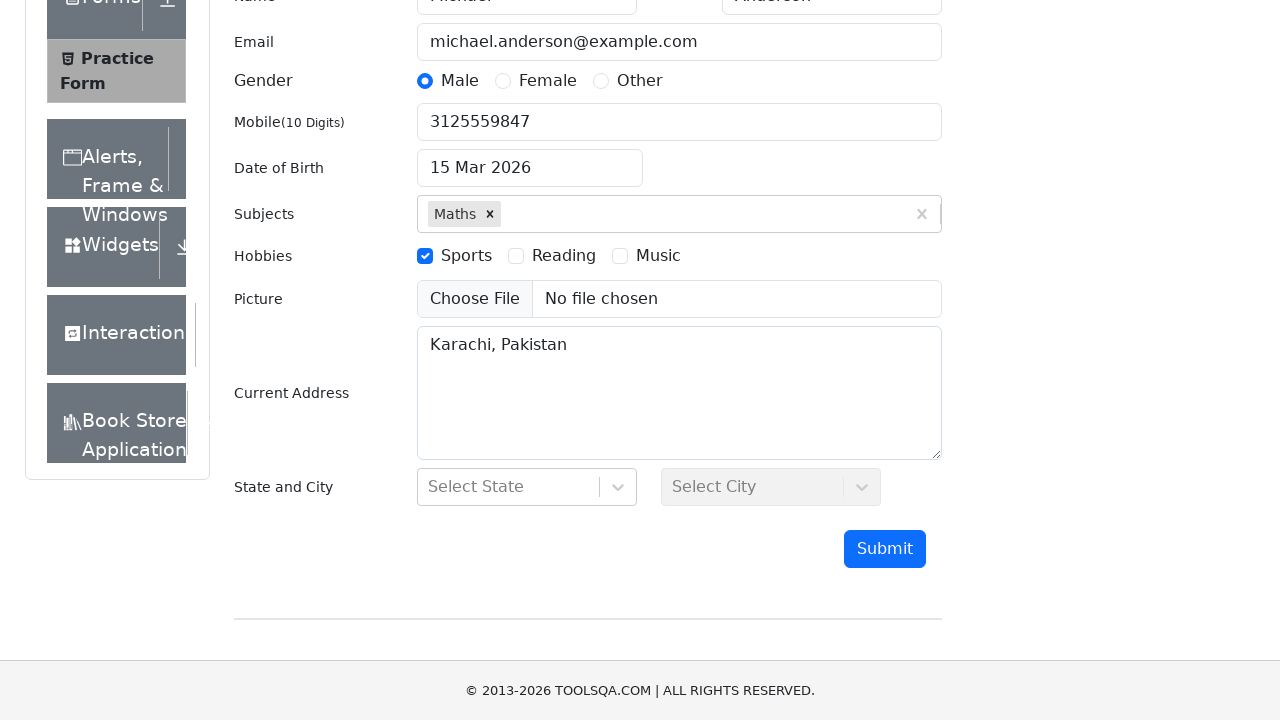

Scrolled down by 400 pixels and removed ads again before submission
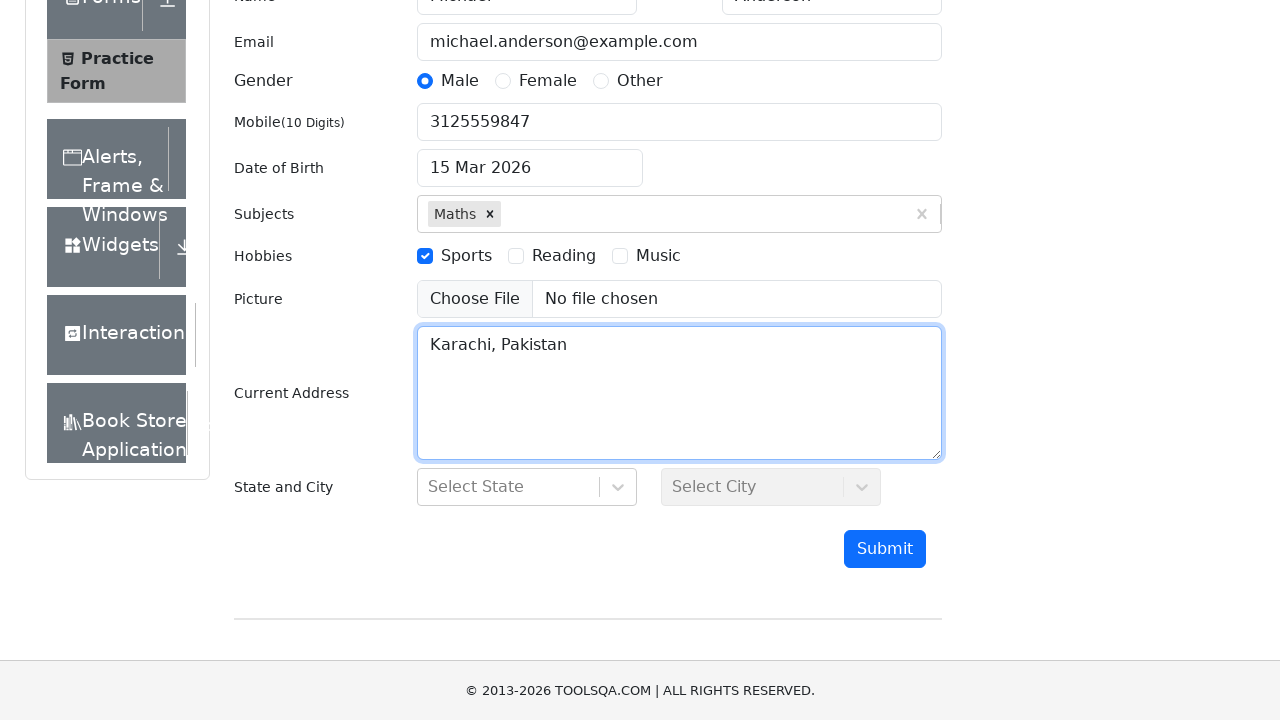

Clicked submit button to submit the practice form
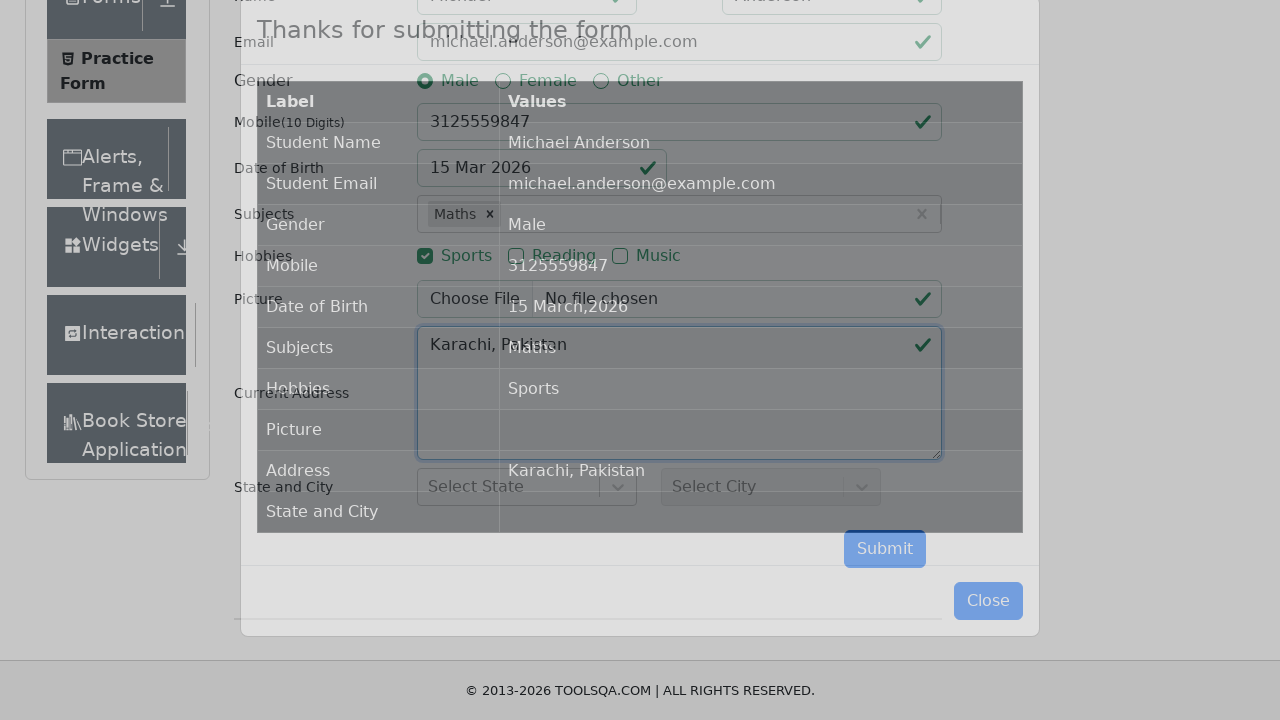

Form submission confirmed - modal with title appeared indicating successful submission
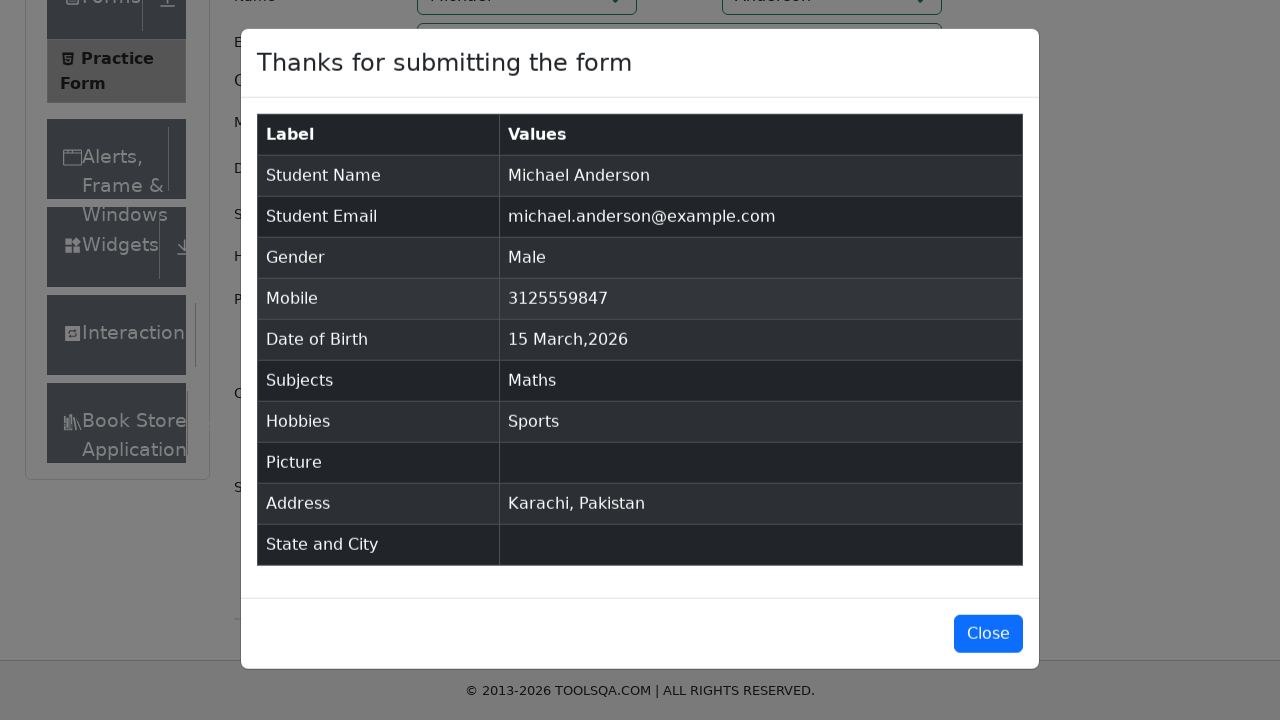

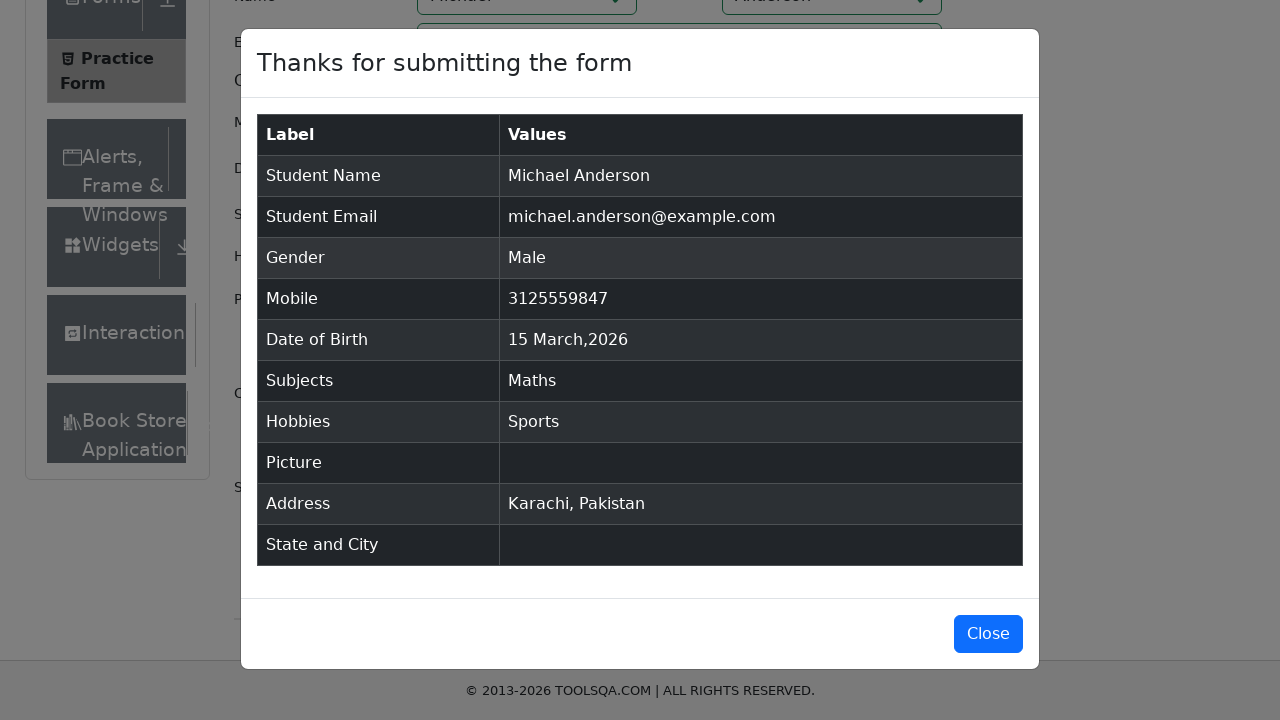